Tests iframe navigation by scrolling down the page, clicking on the Nested Frames link, switching into nested frames (frame-top then frame-middle), and verifying content within the frame.

Starting URL: http://the-internet.herokuapp.com/

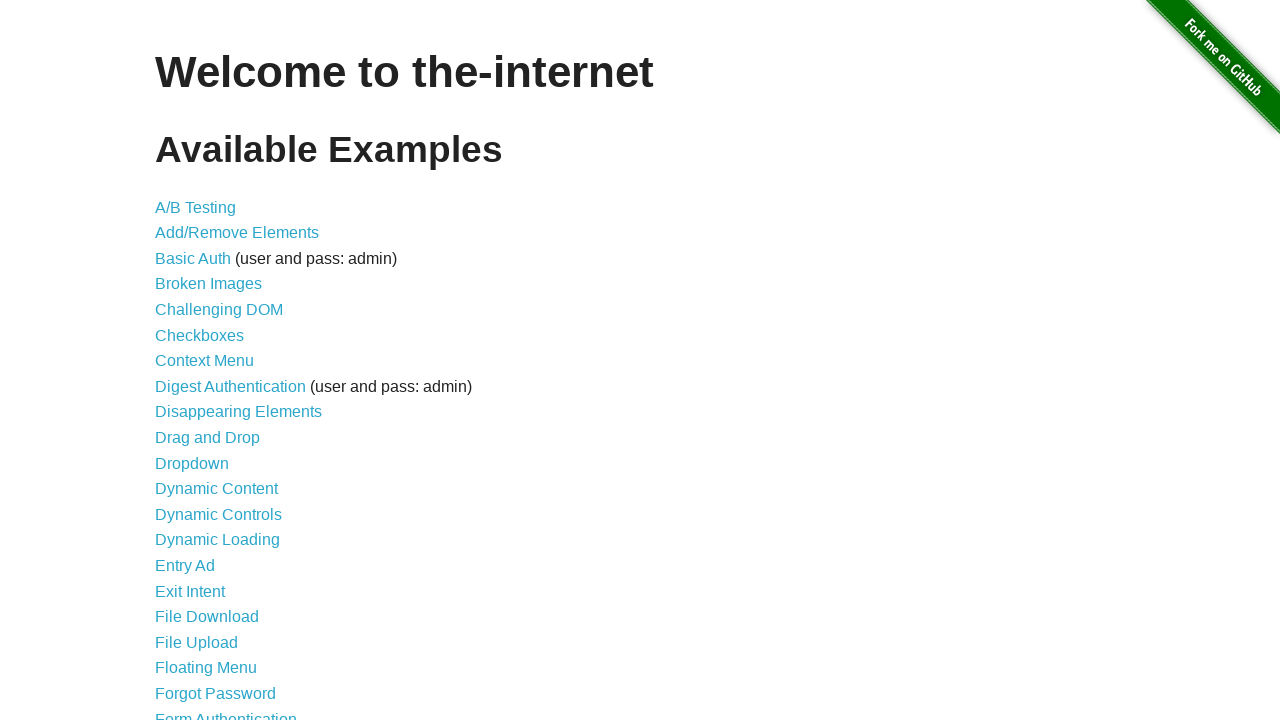

Scrolled down the page by 700 pixels to reveal more links
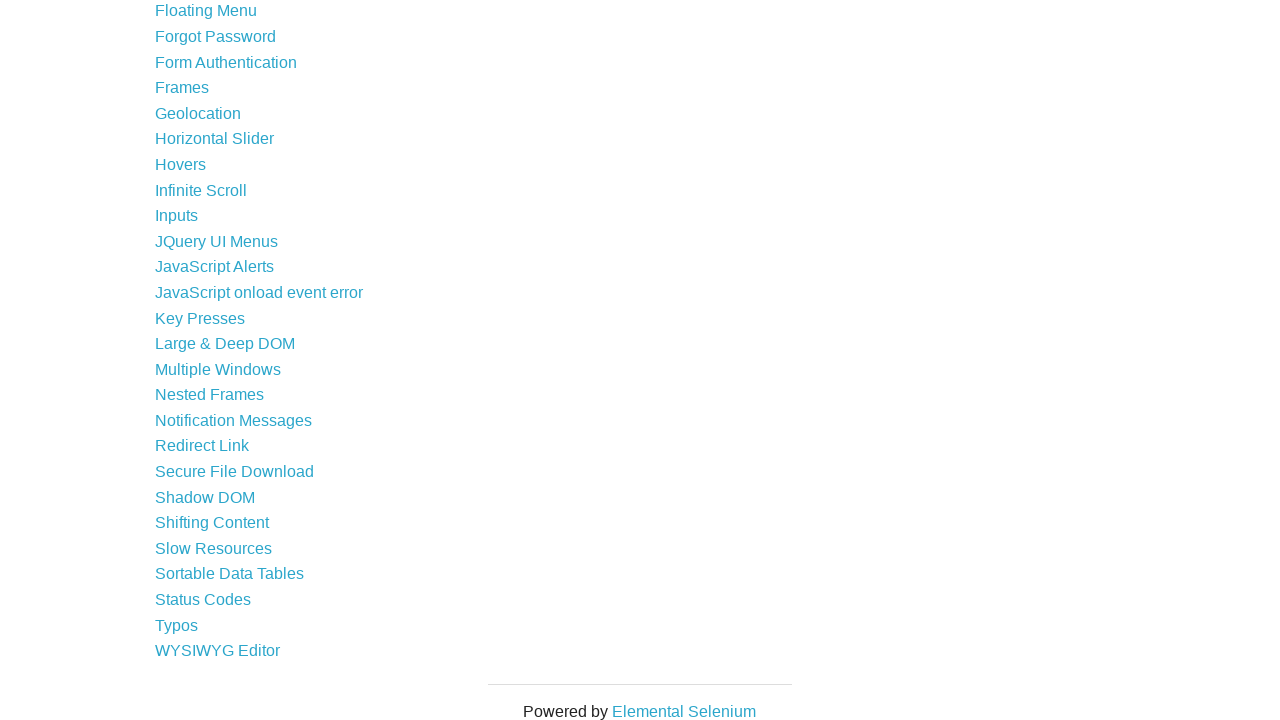

Clicked on the Nested Frames link (34th item in the list) at (210, 395) on xpath=//*[@id='content']/ul/li[34]/a
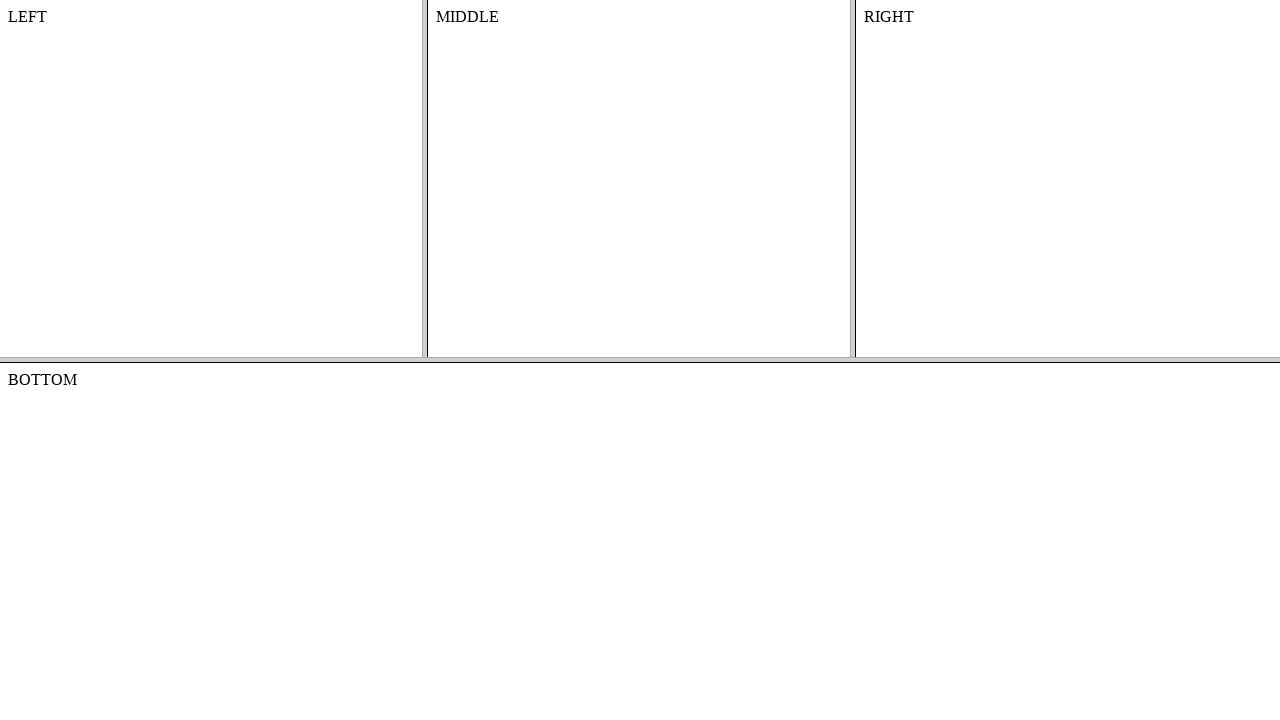

Waited for the frames page to fully load
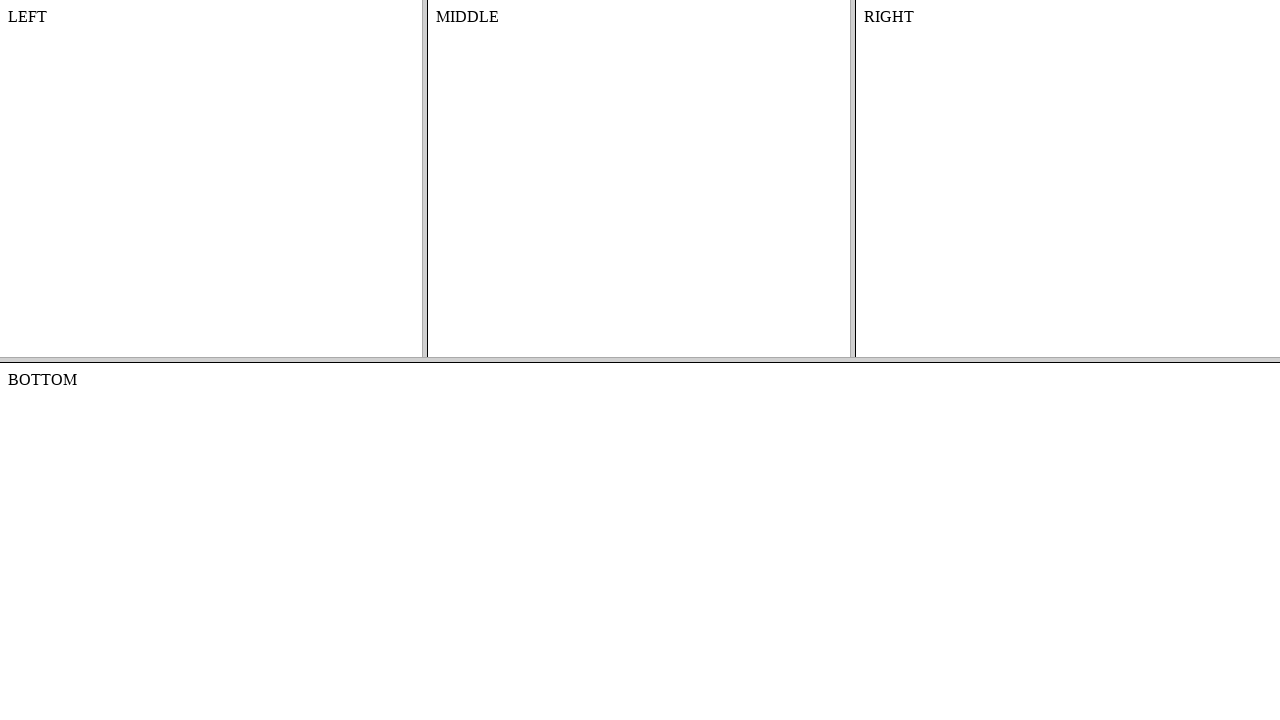

Located the frame-top iframe
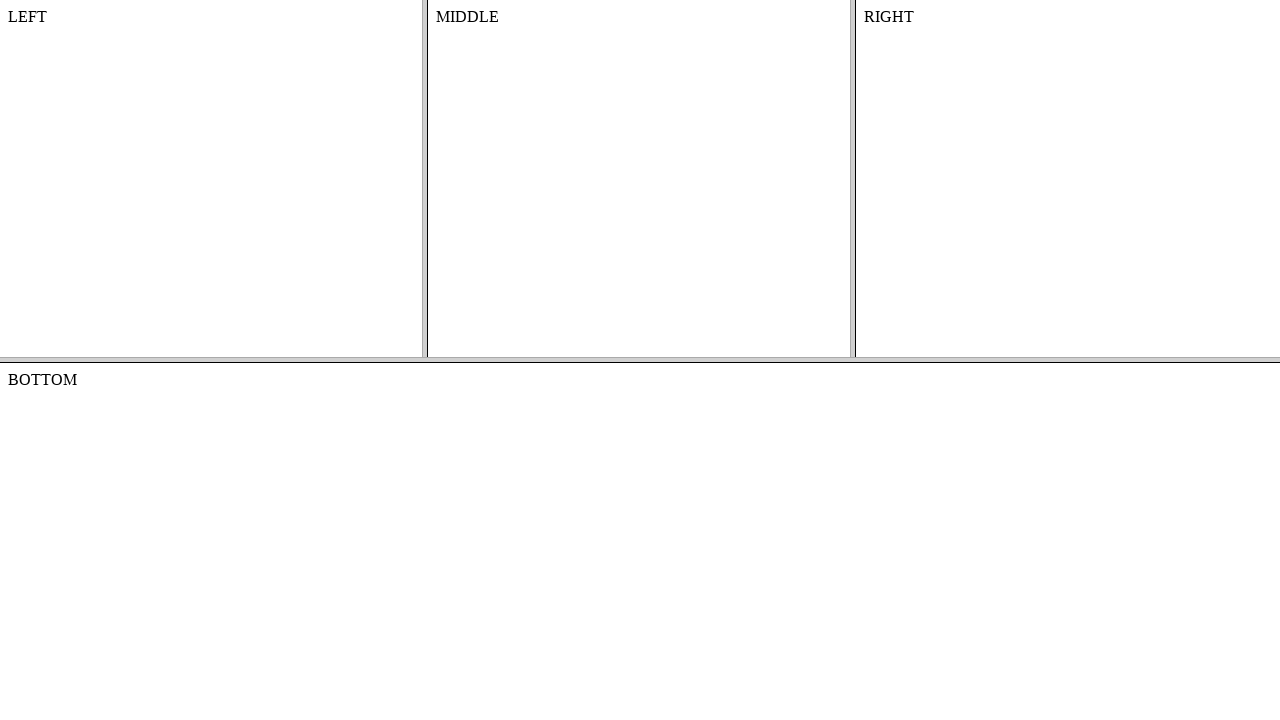

Located the frame-middle iframe inside frame-top
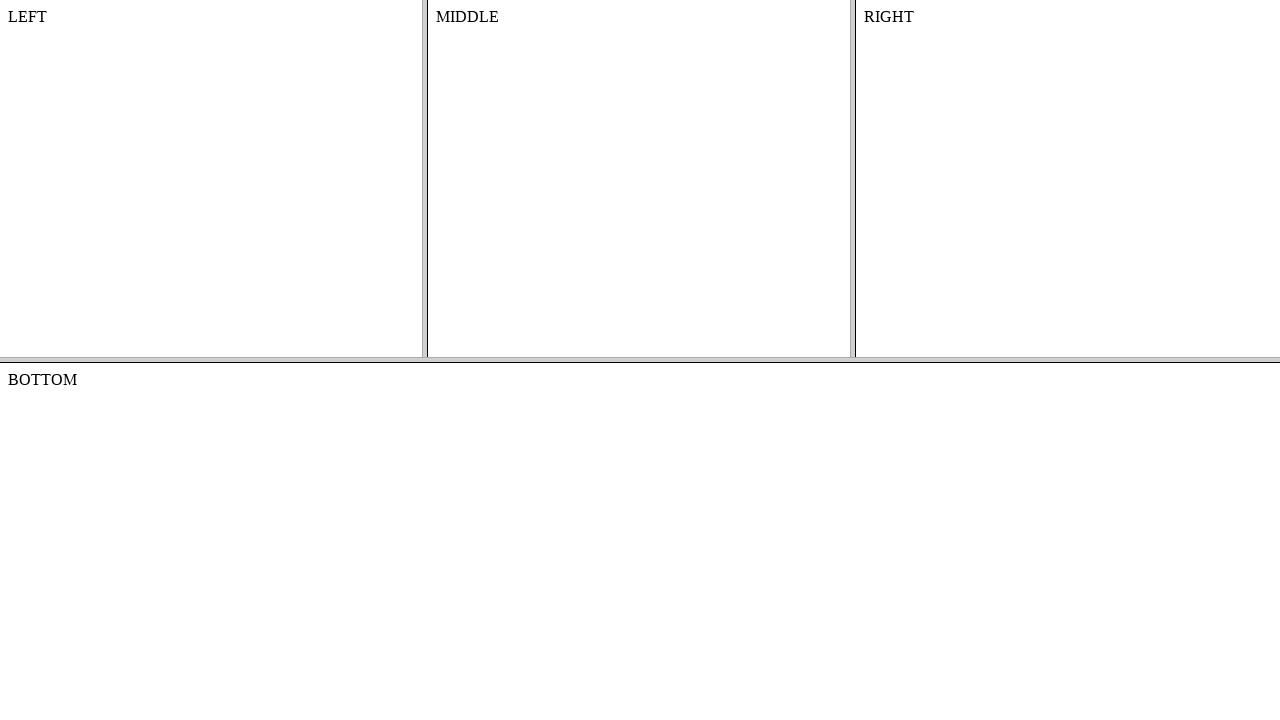

Verified content is present in the frame-middle frame
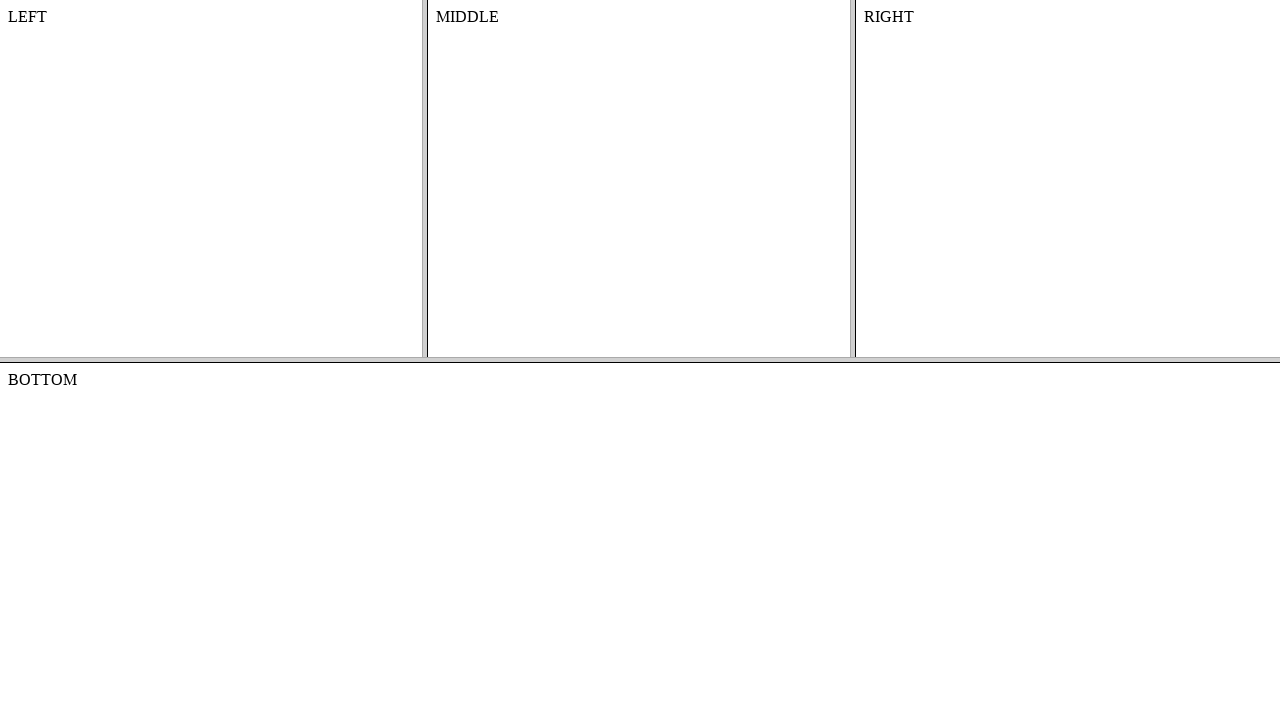

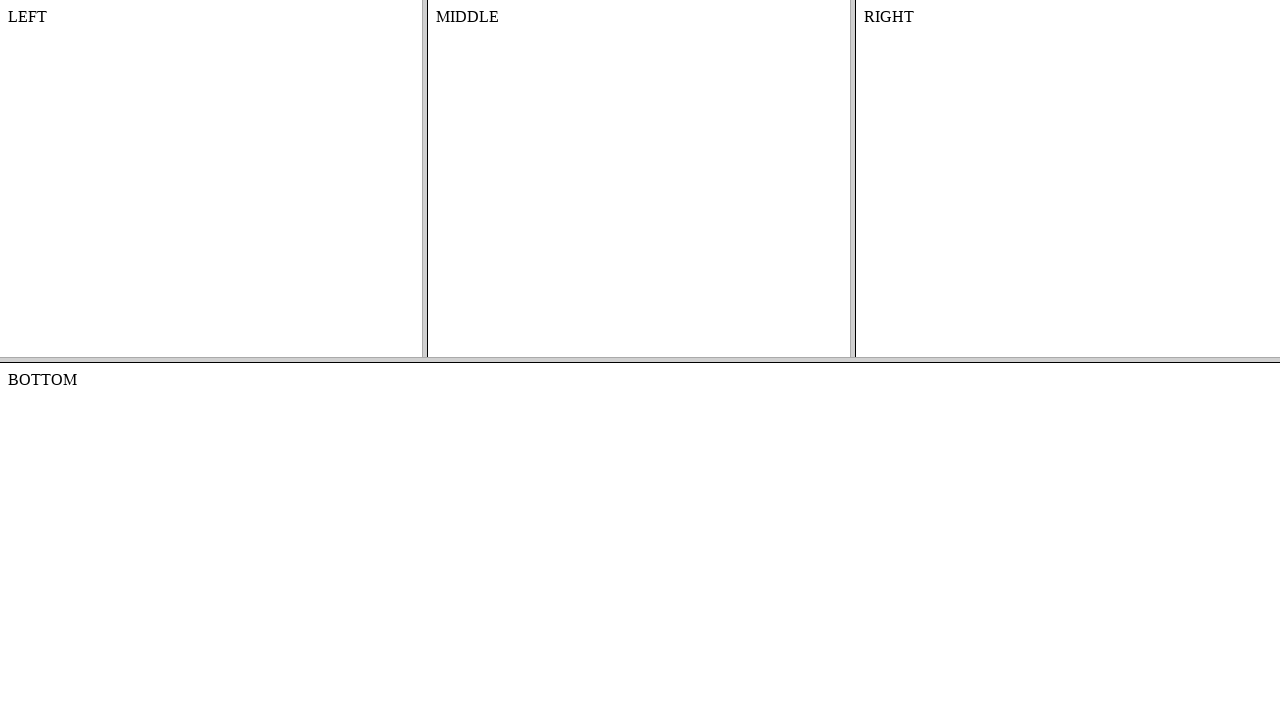